Navigates to LIC India website and verifies the page loads correctly by checking the title and URL

Starting URL: https://www.licindia.in/

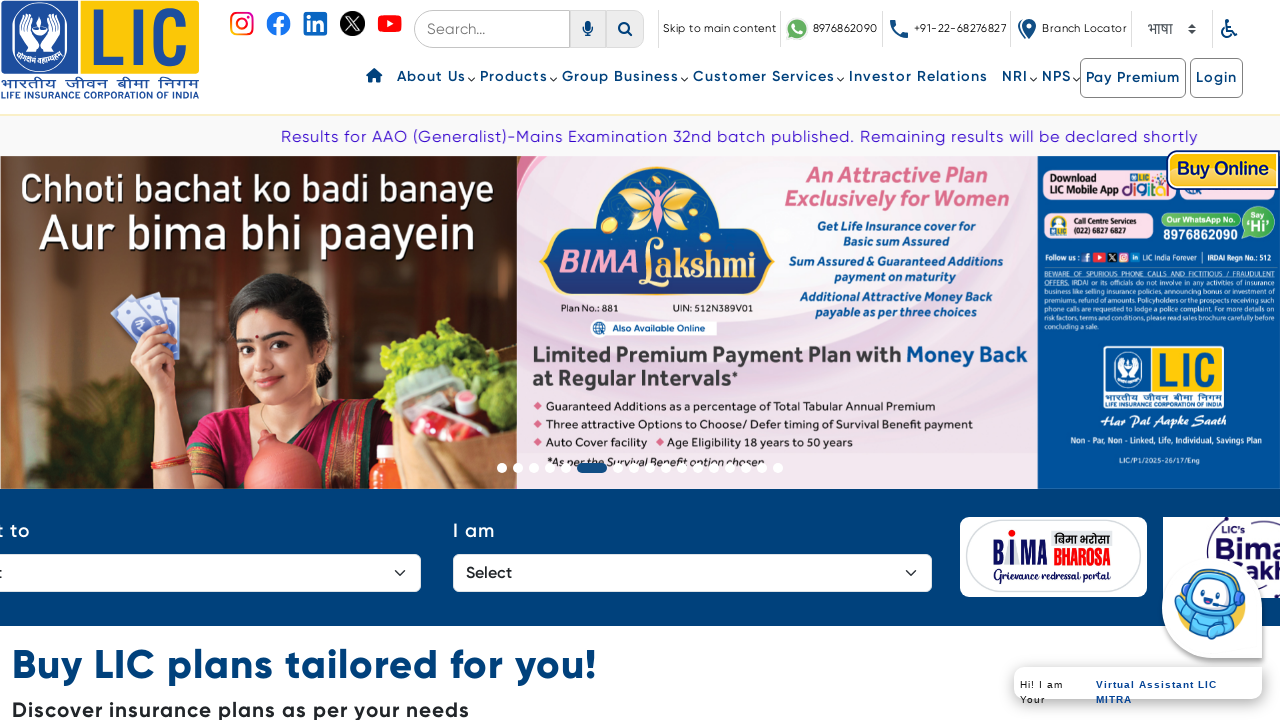

Verified that page title is not empty
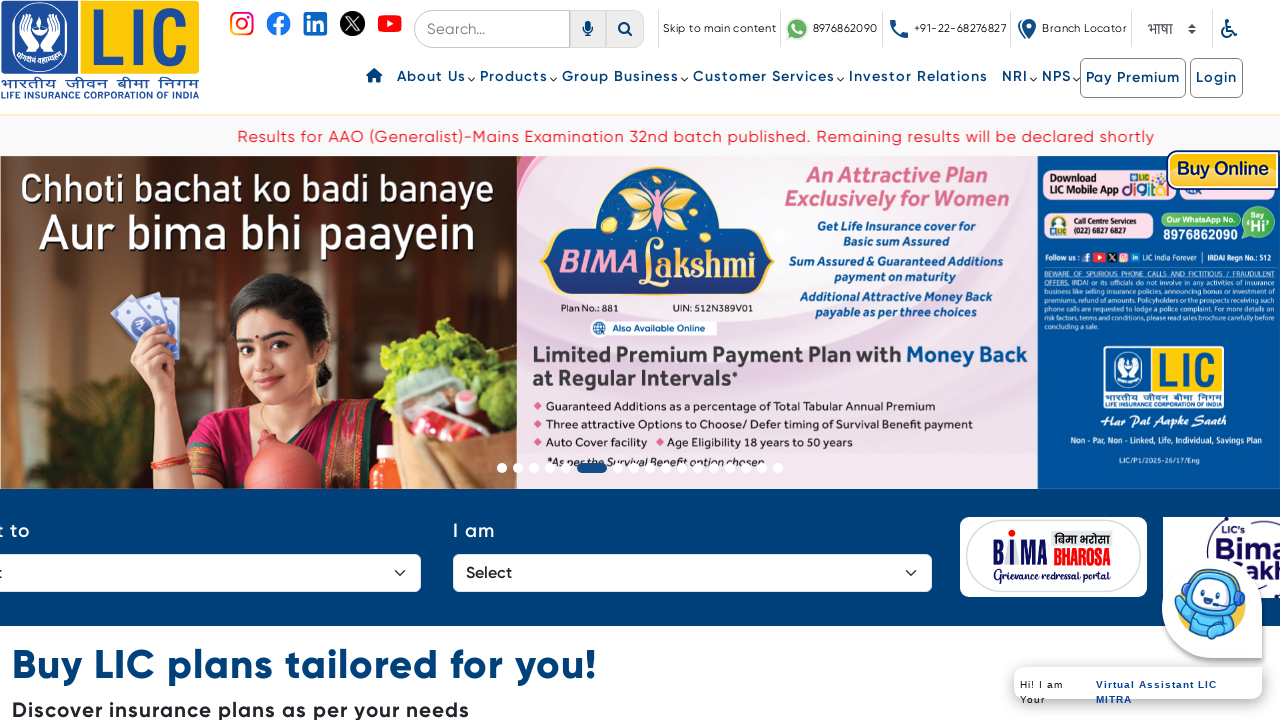

Verified that current URL matches https://www.licindia.in/
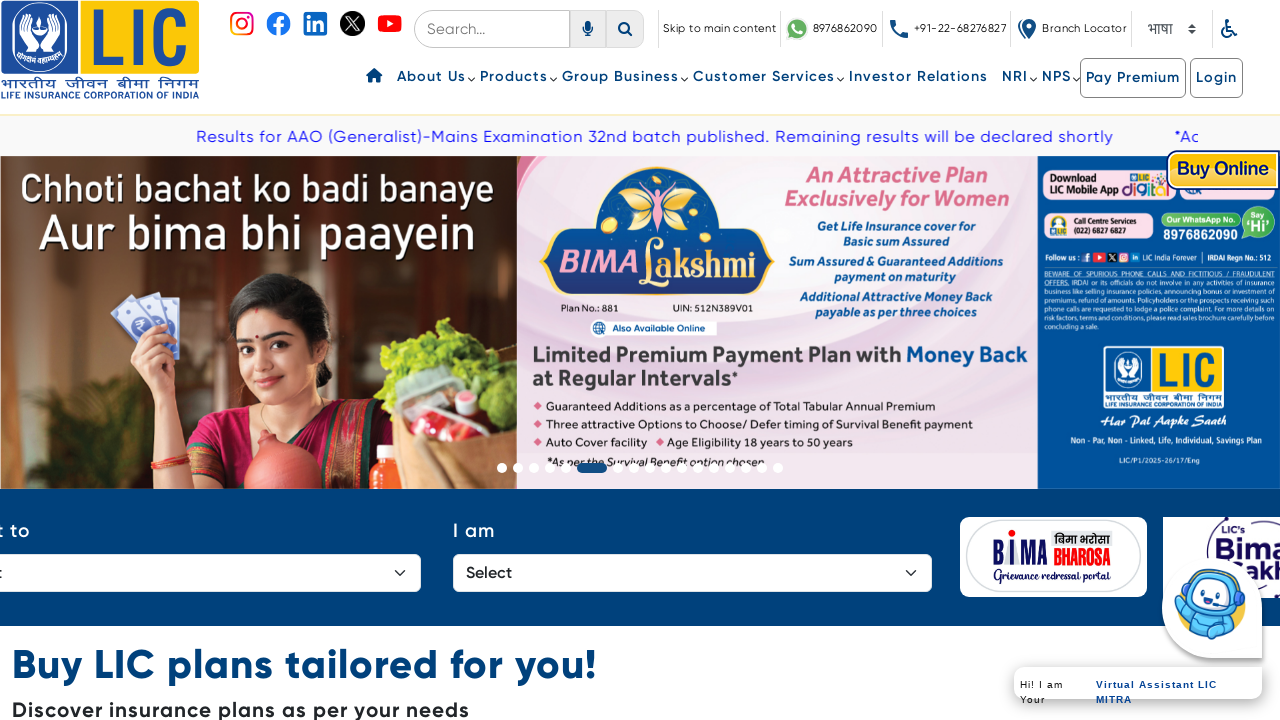

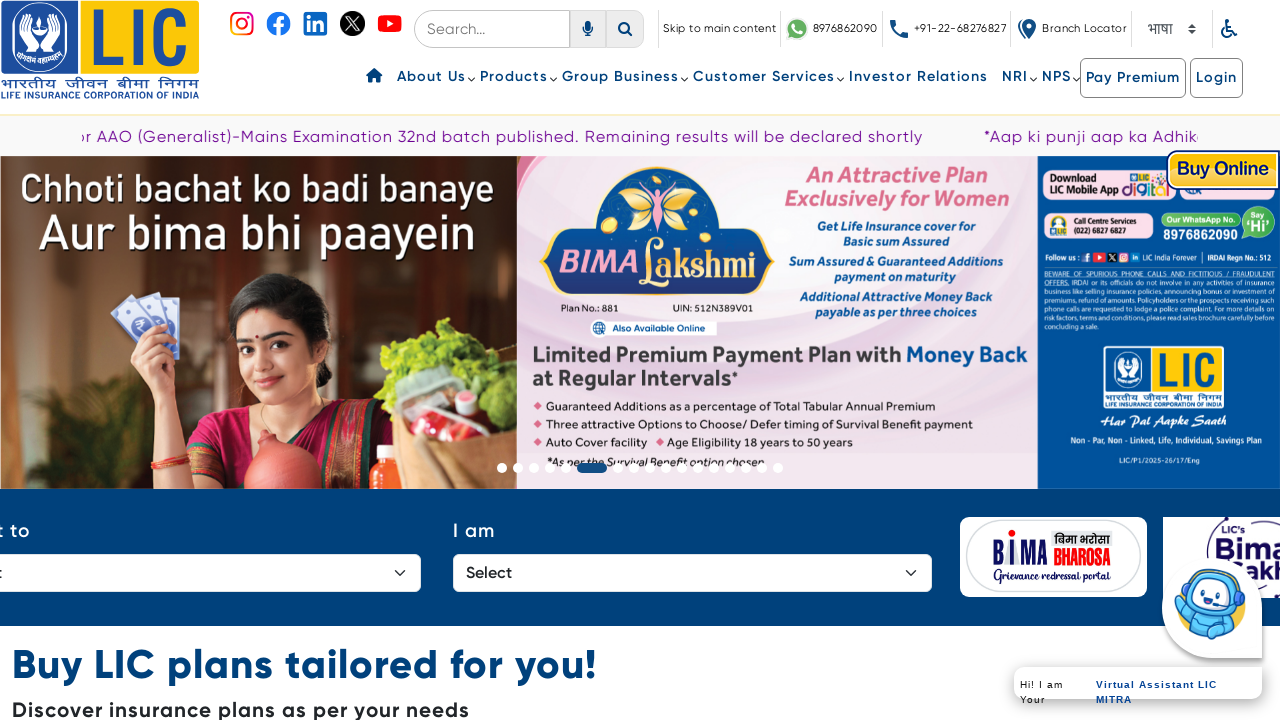